Tests jQuery UI menu functionality by hovering over menu items to reveal nested submenus (Enabled → Downloads → PDF) and clicking on the PDF download option.

Starting URL: https://practice.expandtesting.com/jqueryui/menu

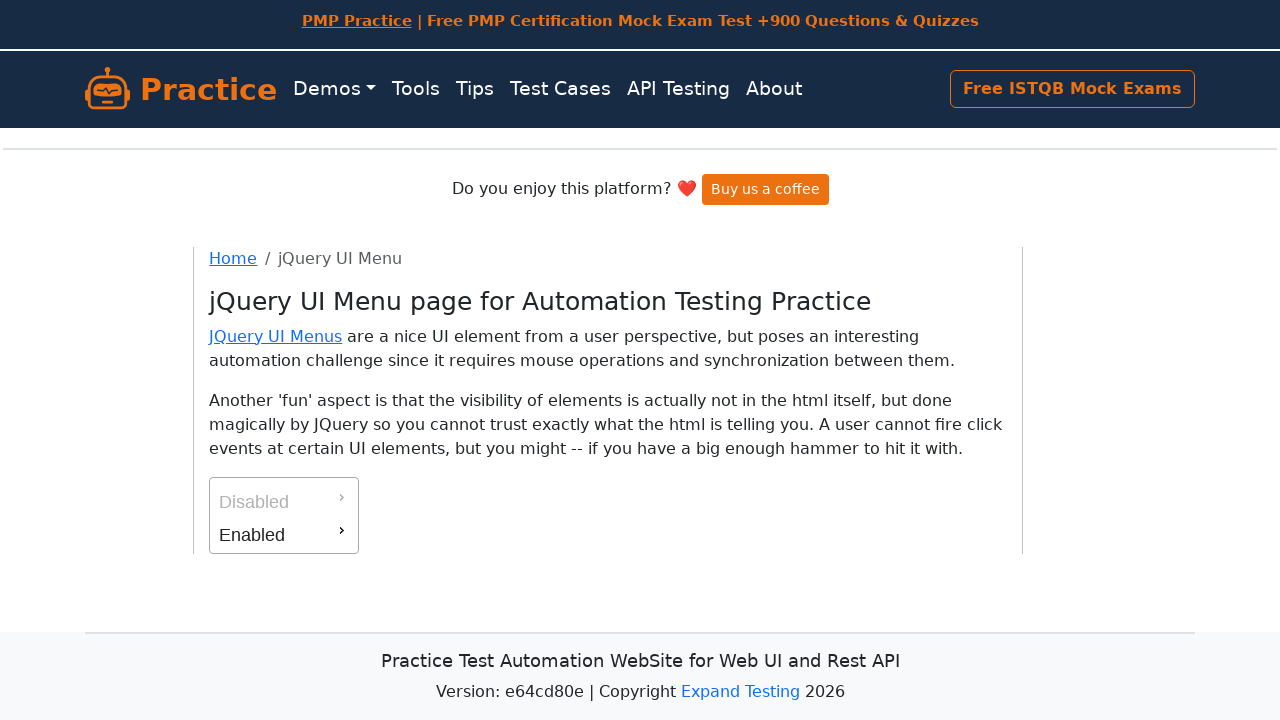

Hovered over 'Enabled' menu item to reveal submenu at (284, 536) on xpath=//ul[@id='menu']/li[2]
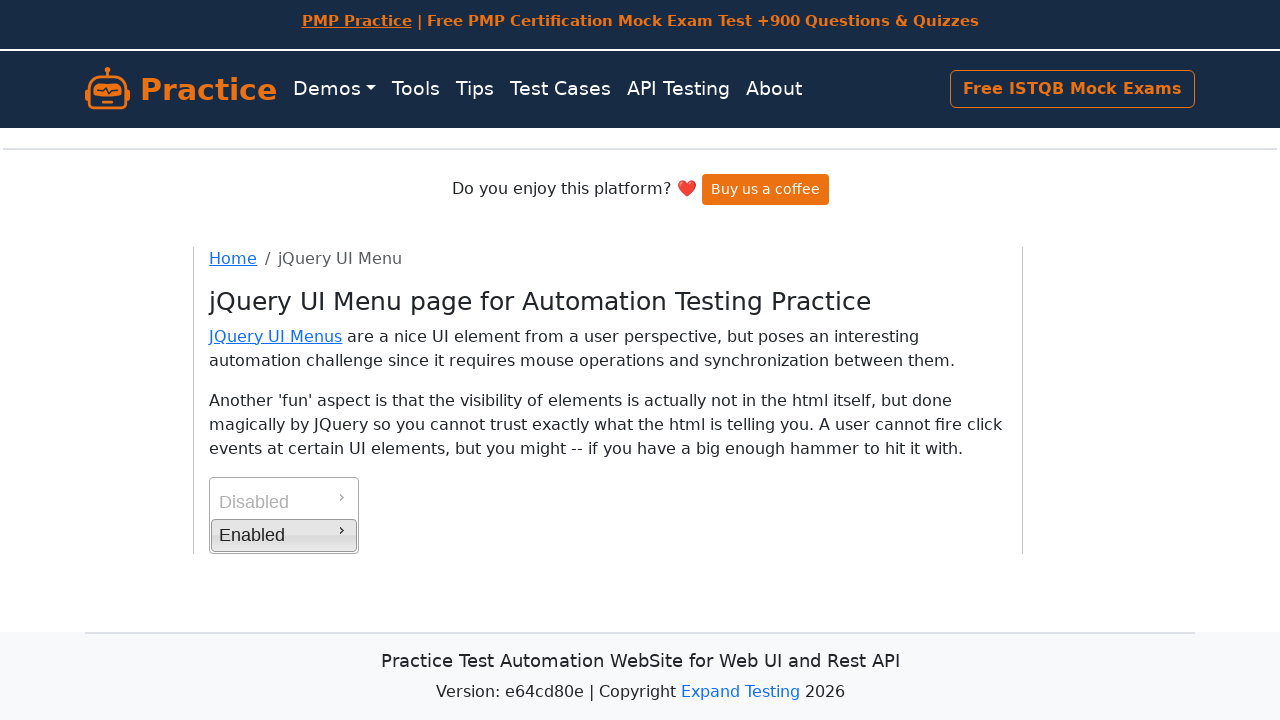

Waited 500ms for submenu to appear
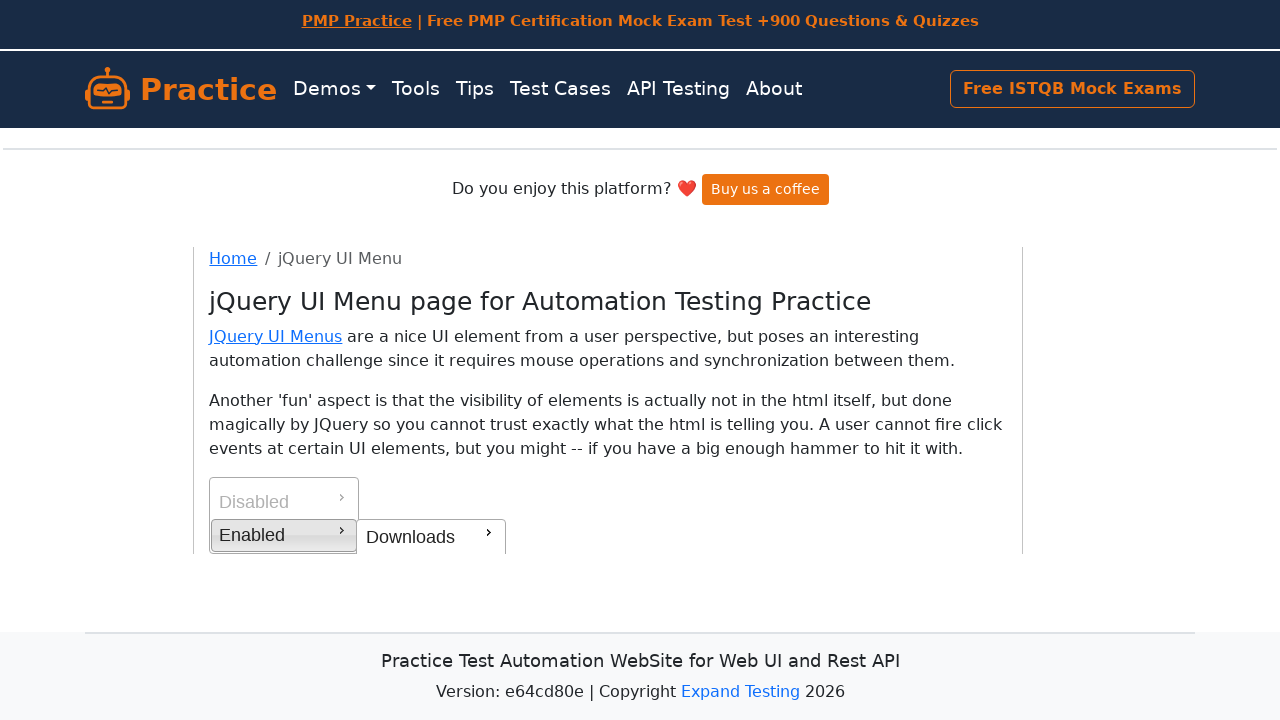

Hovered over 'Downloads' menu item at (431, 537) on xpath=//a[text()='Downloads']
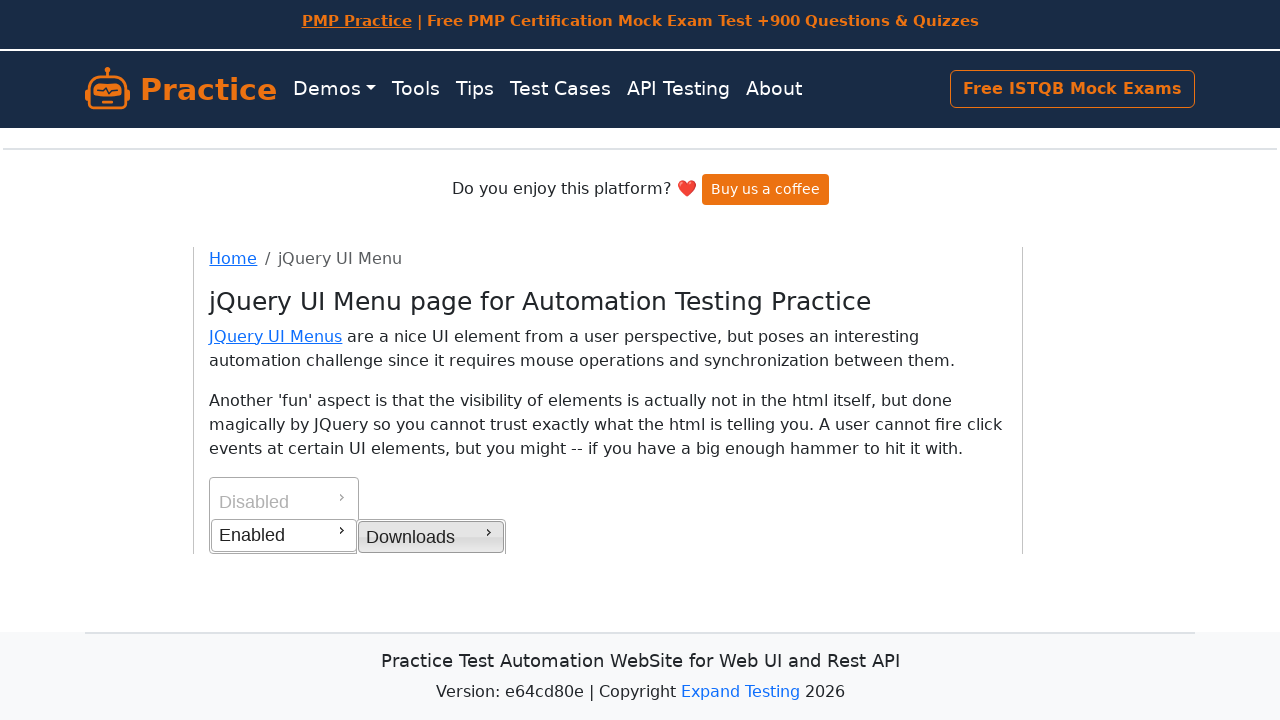

Waited 500ms for nested submenu to appear
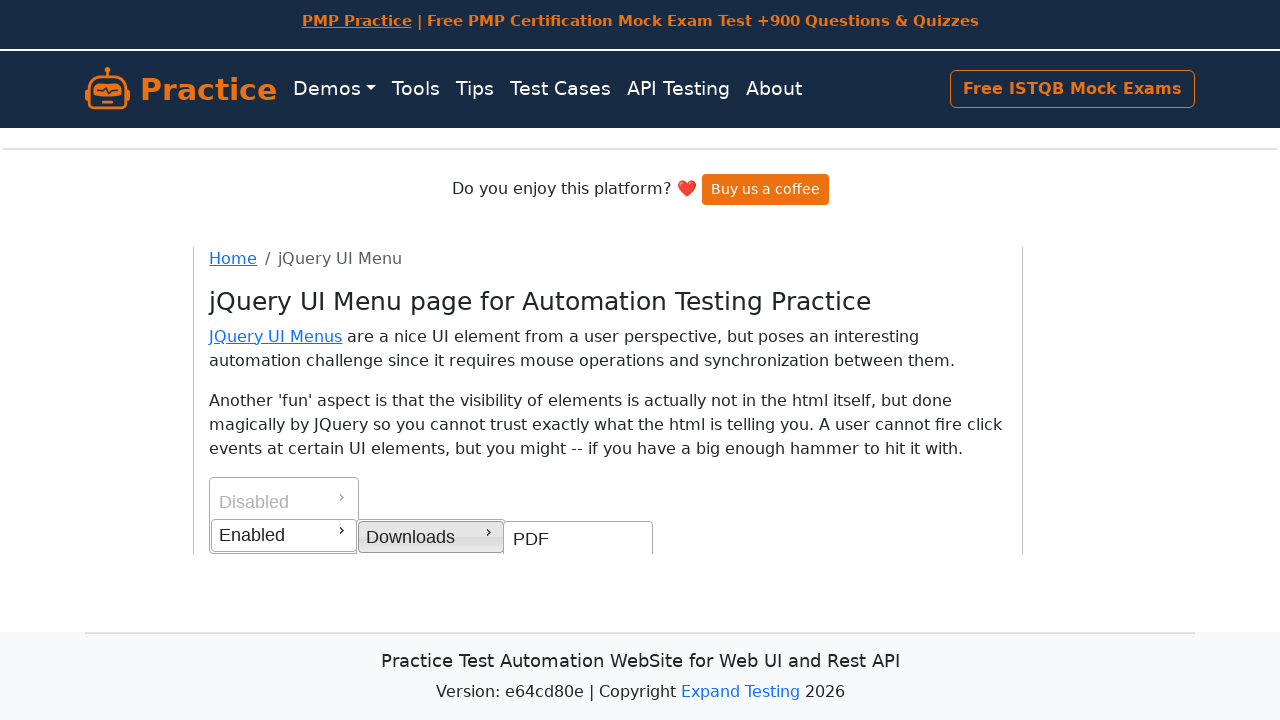

Clicked on 'PDF' download option at (578, 538) on xpath=//a[text()='PDF']
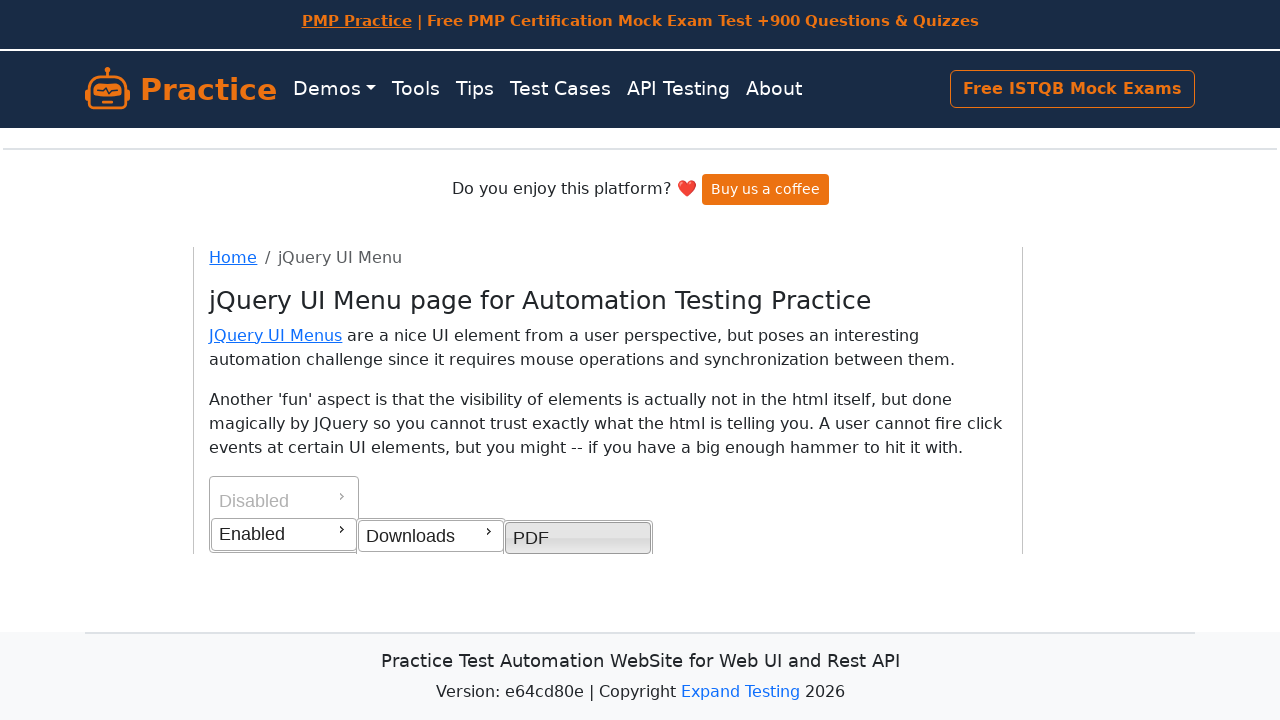

Waited 2000ms for download action to complete
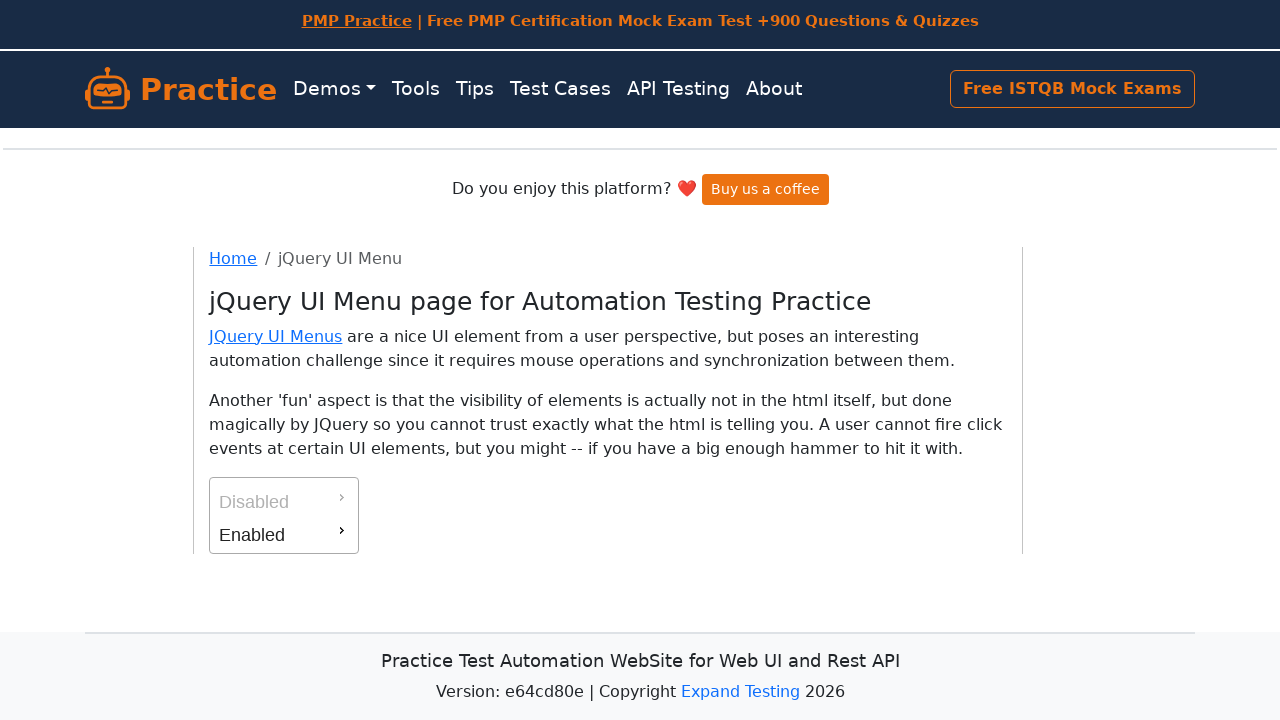

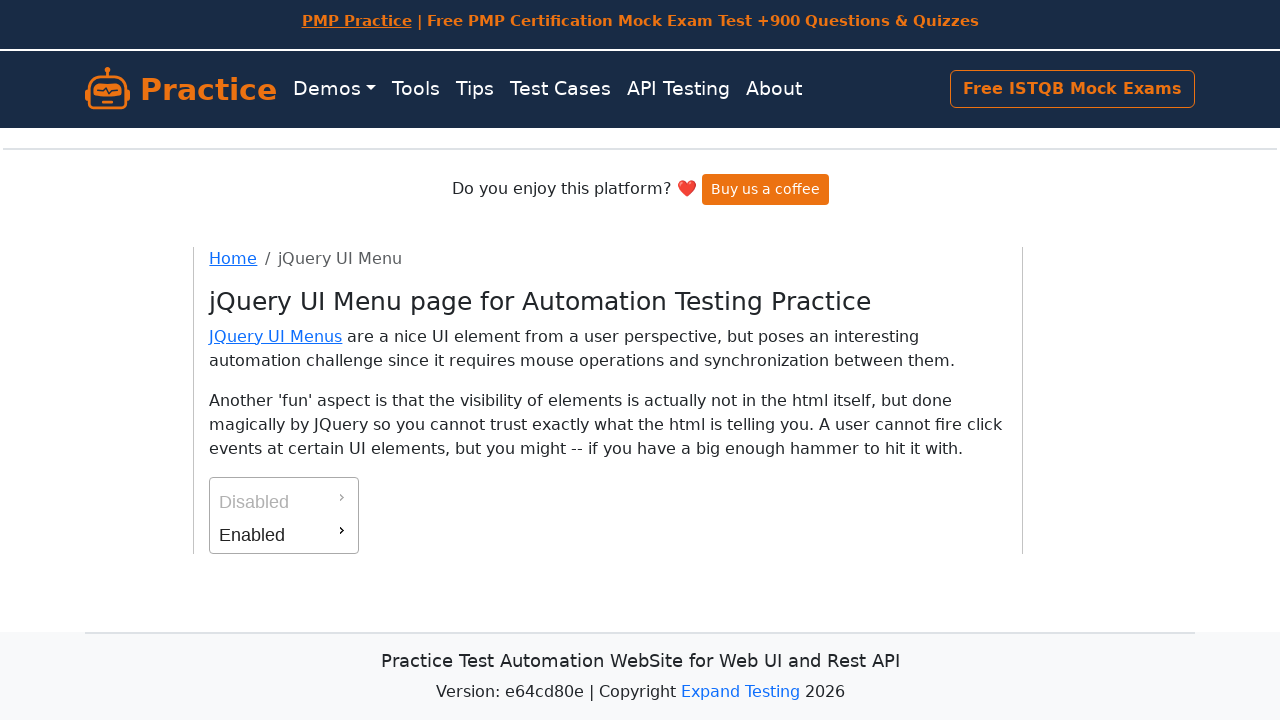